Tests a newsletter signup form by filling an email address and clicking submit, then verifying the form's state changes and success/error messages

Starting URL: https://quillworks-site.vercel.app

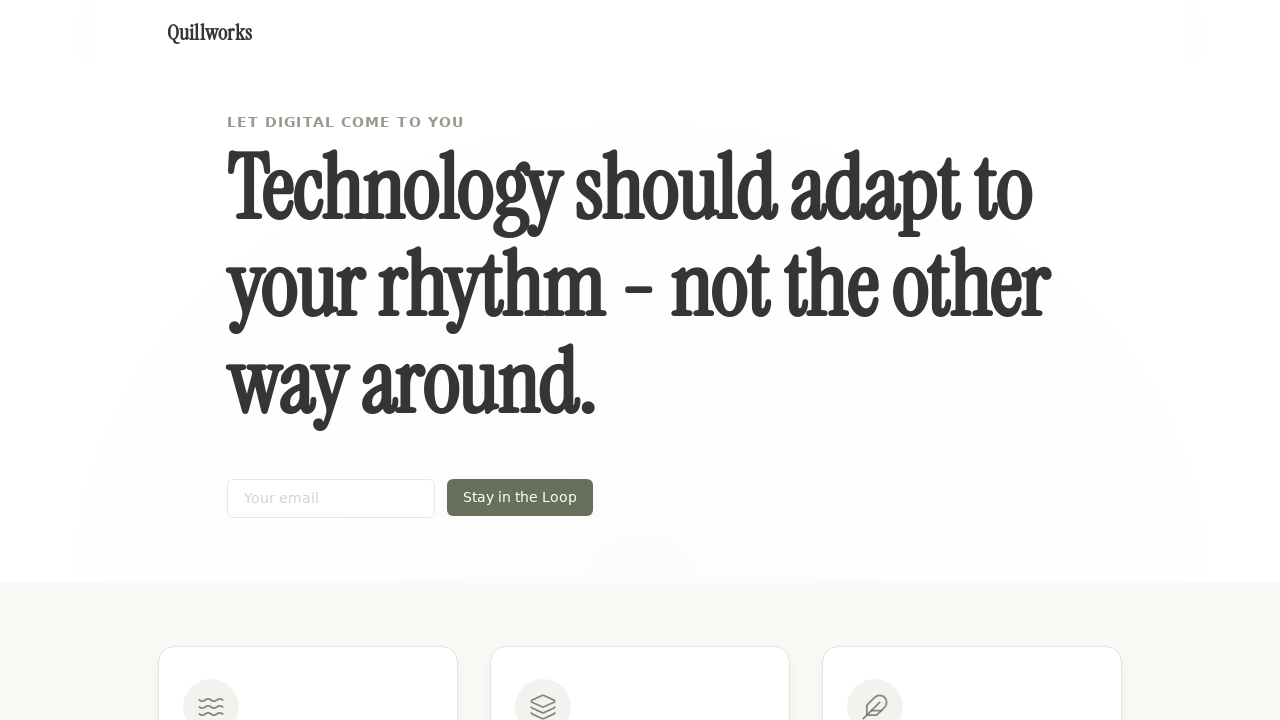

Page fully loaded with networkidle state
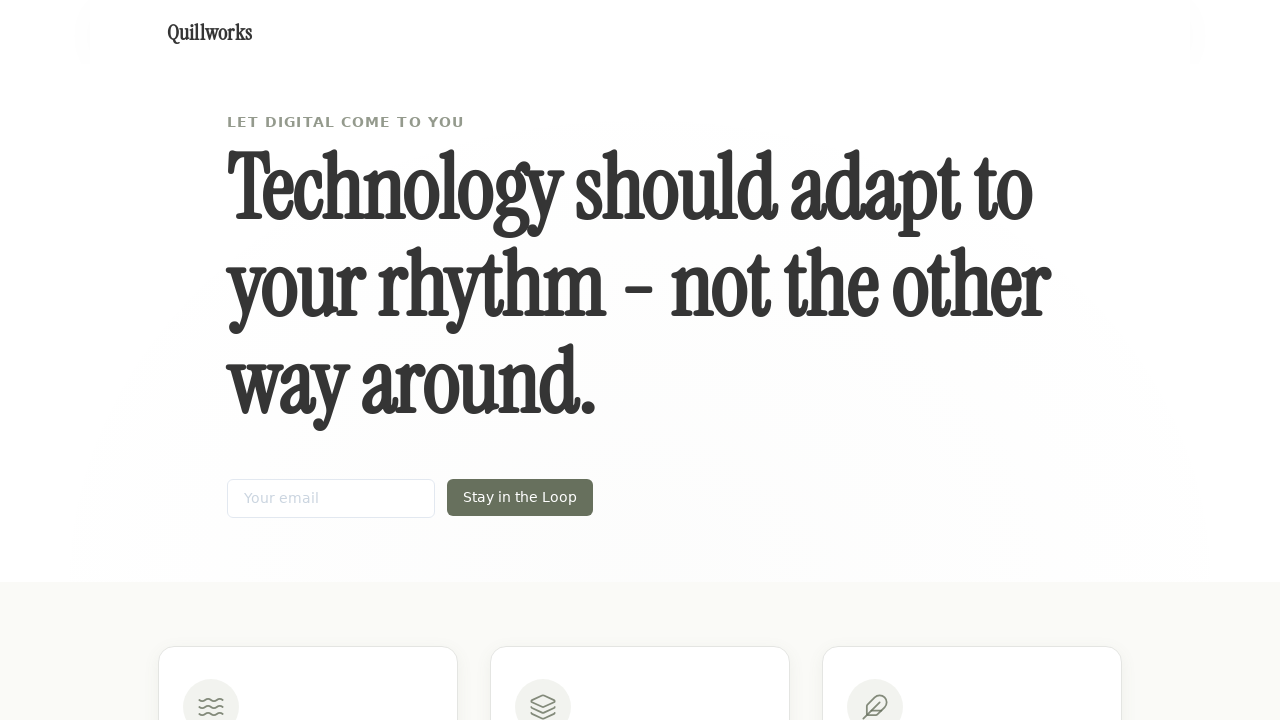

Located newsletter form with 'Stay in the Loop' text
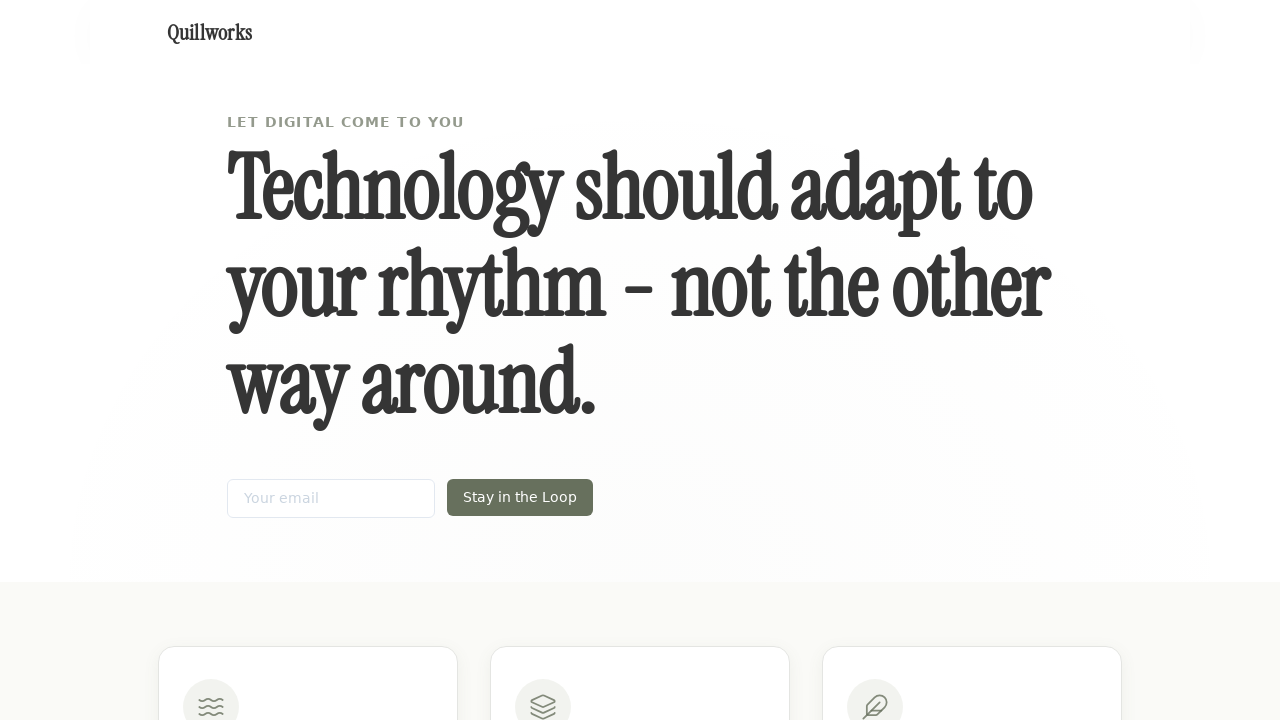

Located email input field within newsletter form
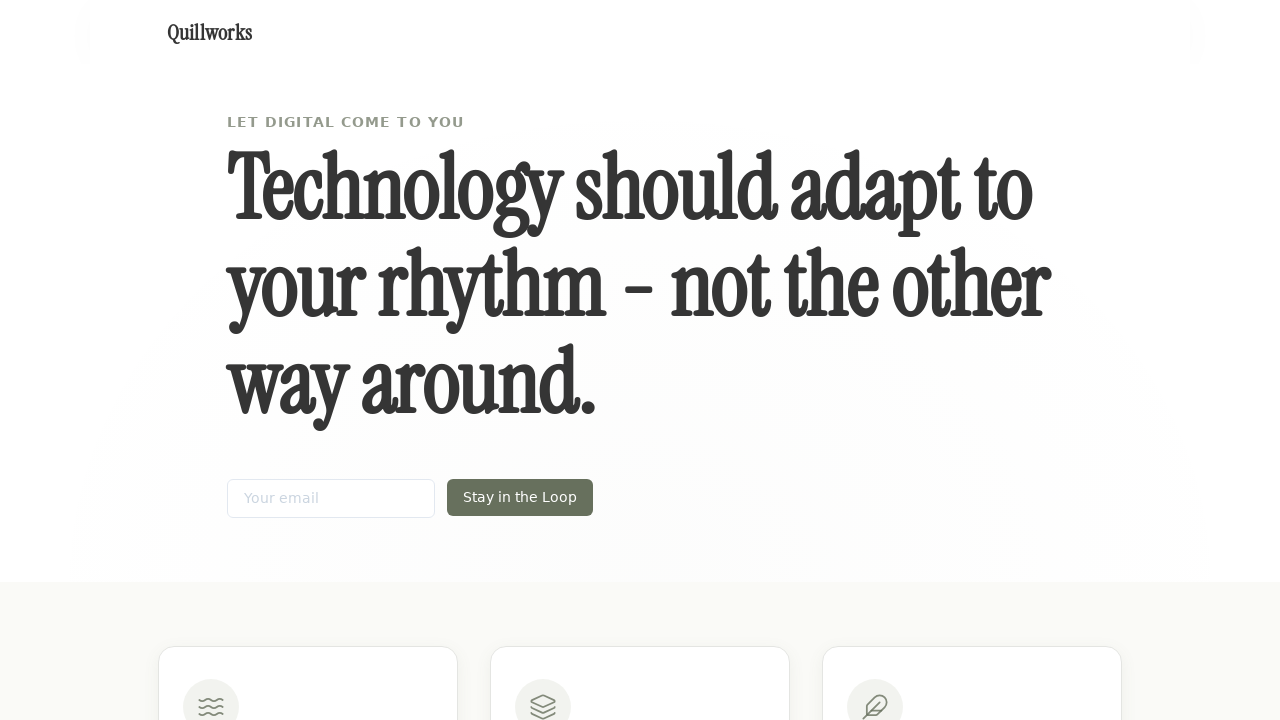

Located submit button within newsletter form
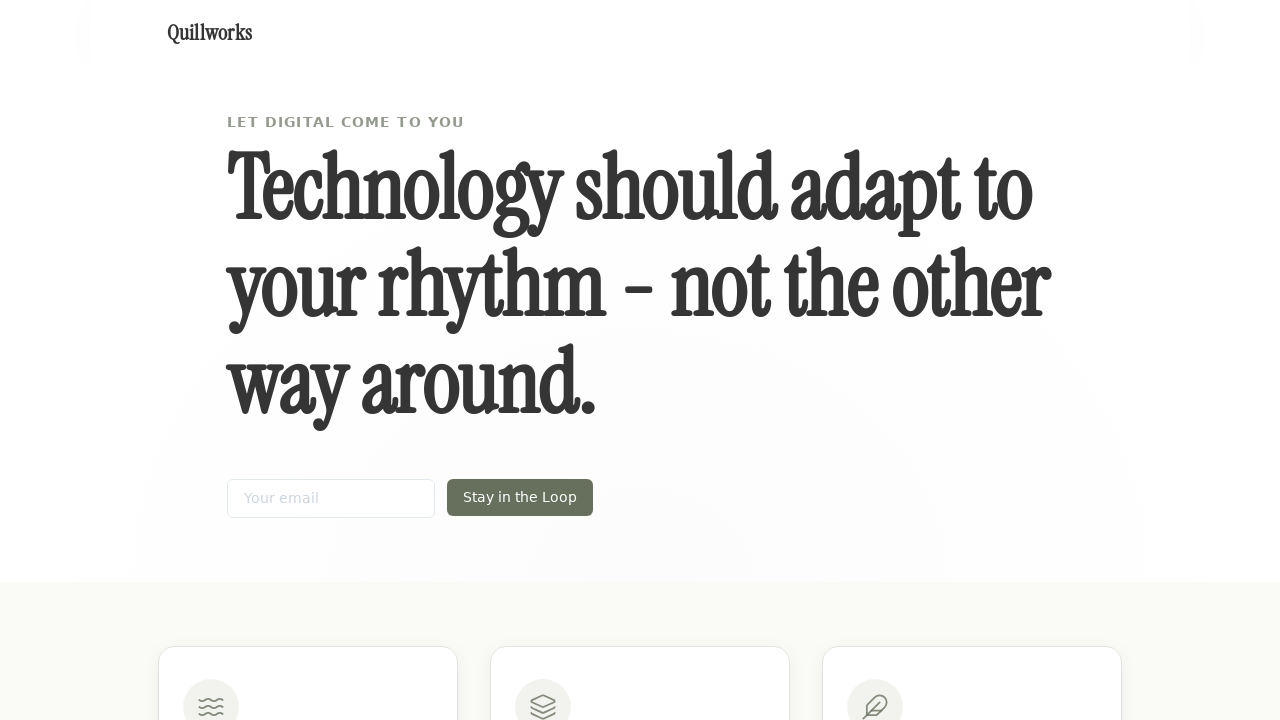

Filled email field with 'debug@example.com' on form >> internal:has-text="Stay in the Loop"i >> input[type="email"]
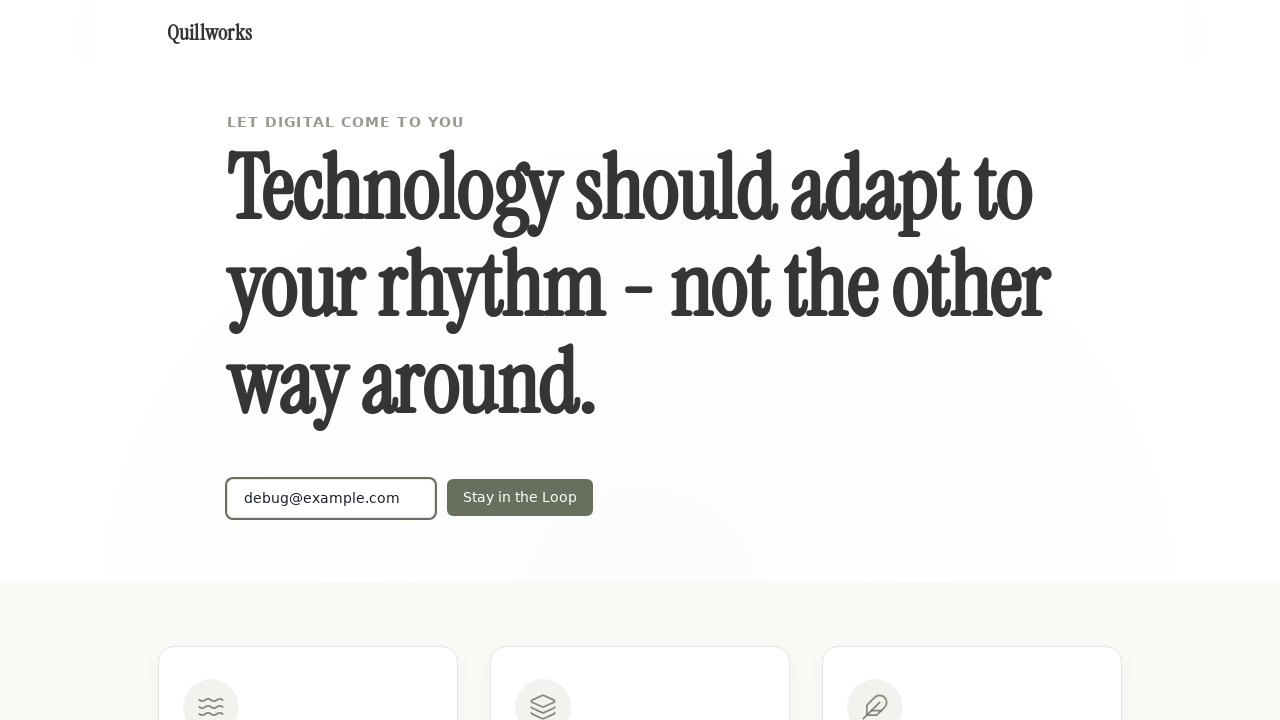

Clicked newsletter form submit button at (520, 498) on form >> internal:has-text="Stay in the Loop"i >> button[type="submit"]
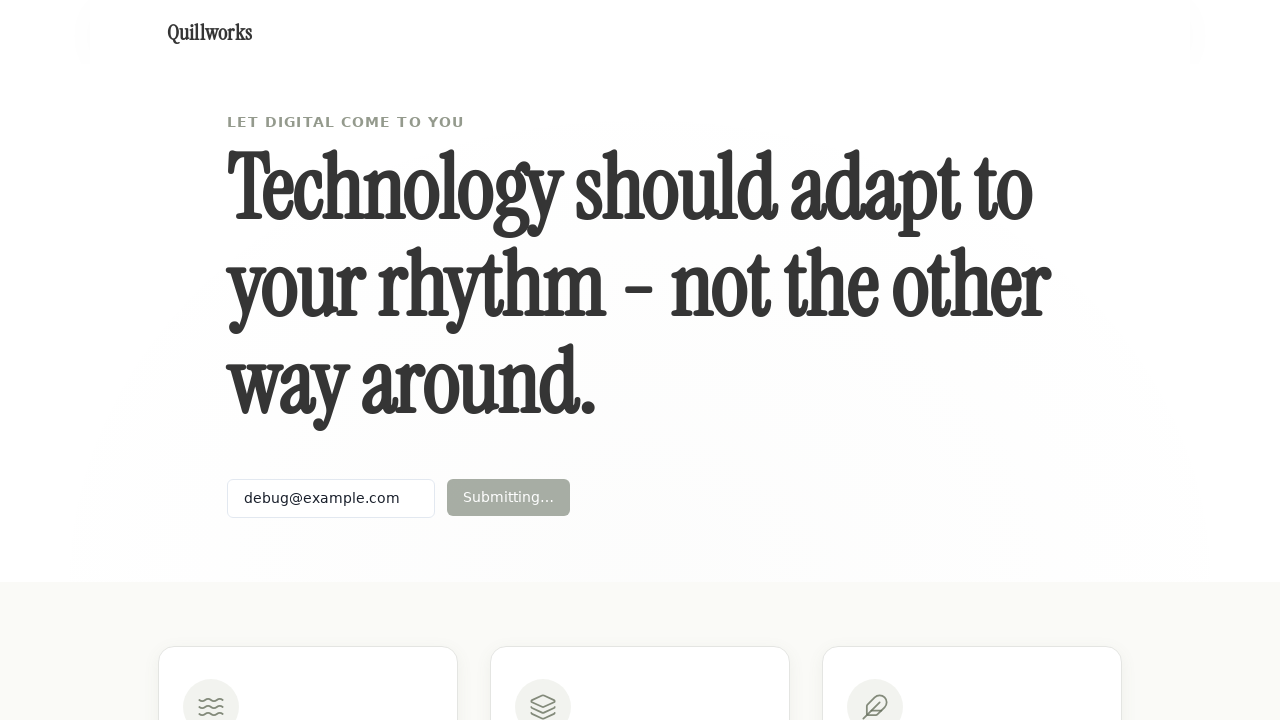

Waited 3 seconds for form submission to process
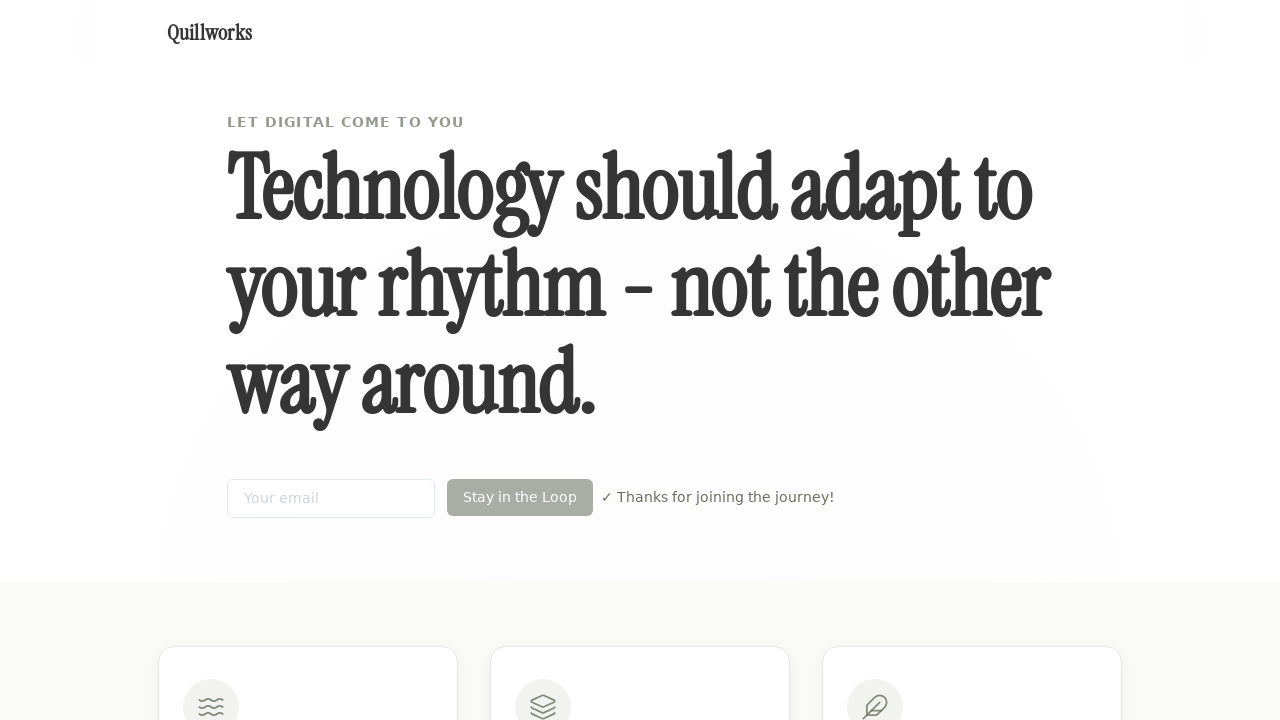

Success or error message appeared on newsletter form
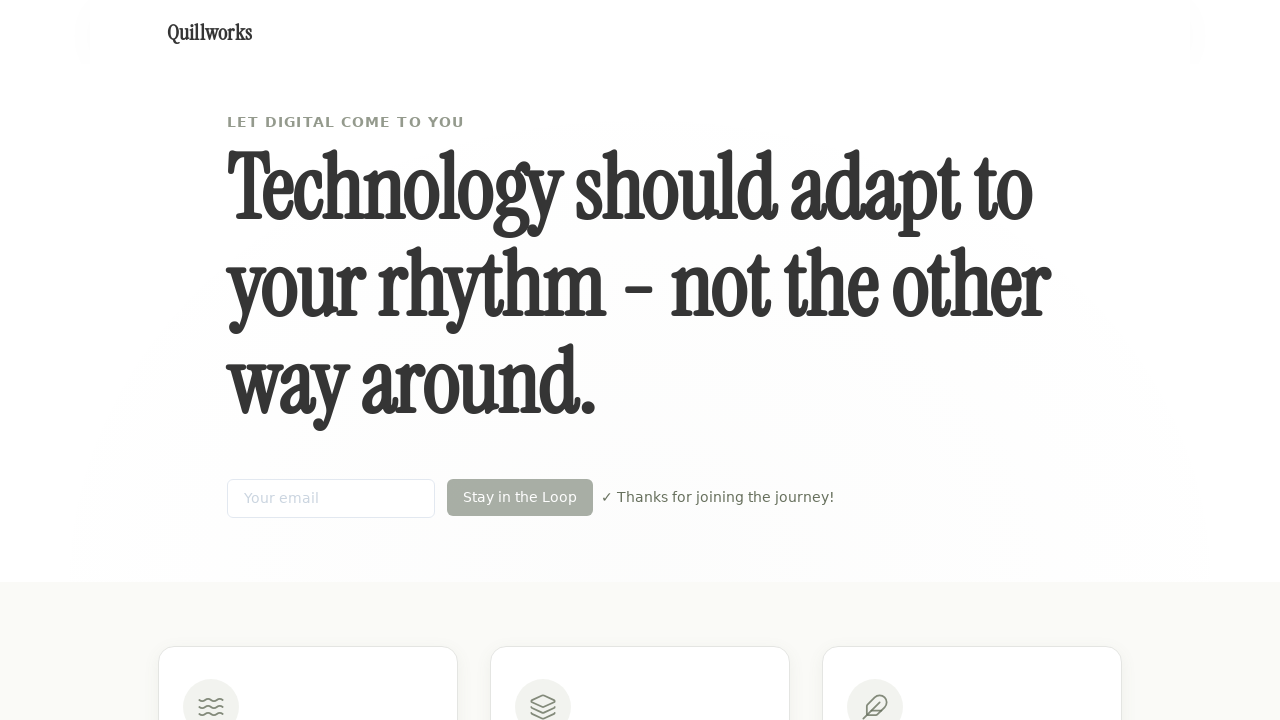

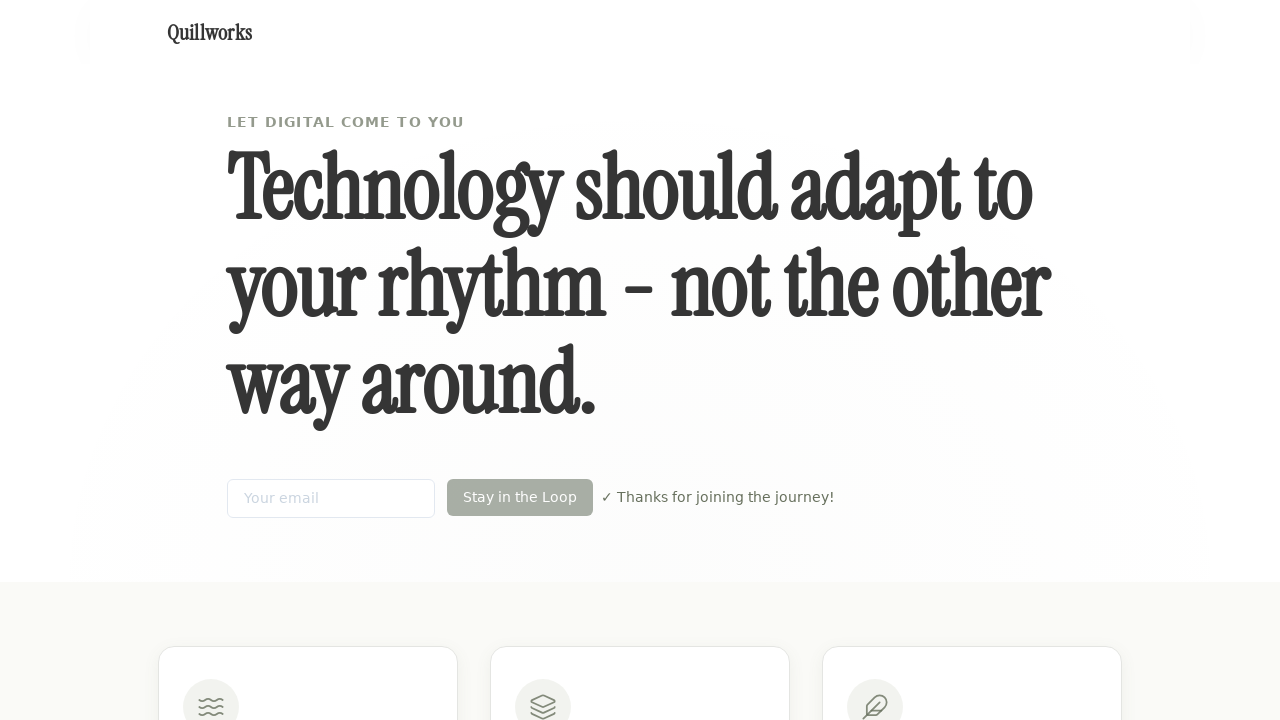